Navigates to the Models page and searches for "bert" models, then verifies search results appear

Starting URL: https://huggingface.co/

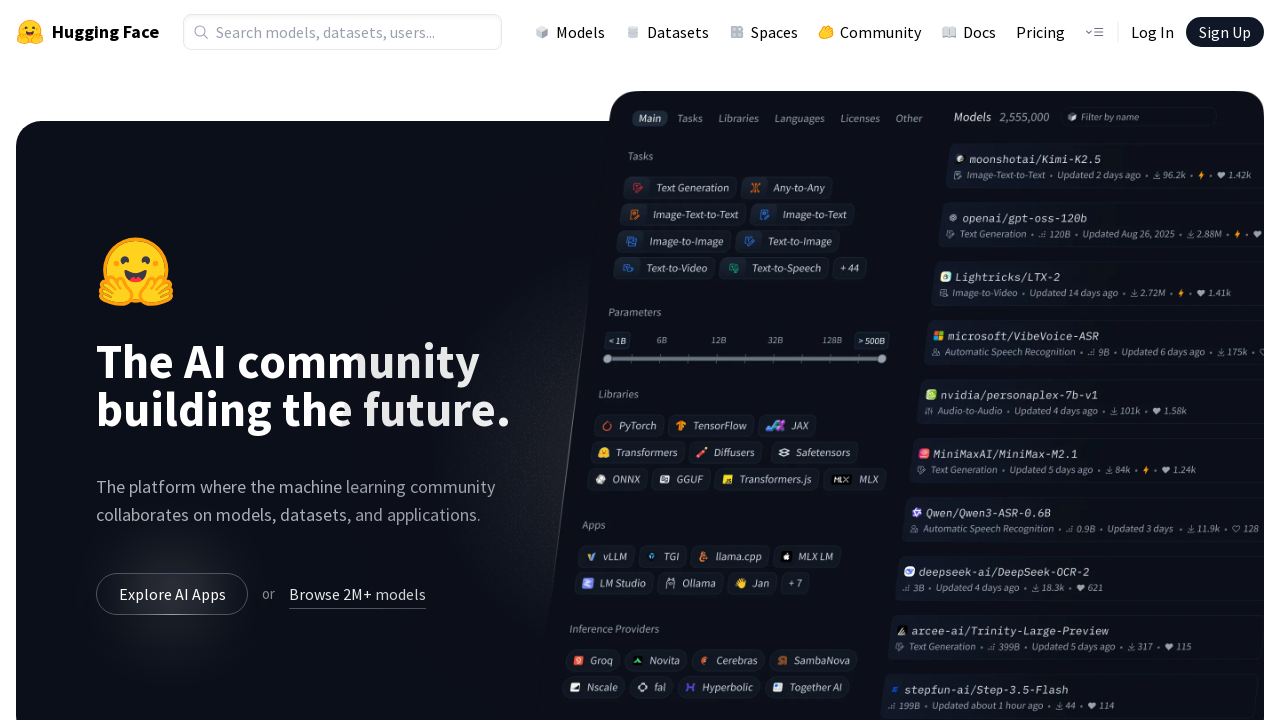

Clicked Models link in navigation at (570, 32) on a[href='/models']
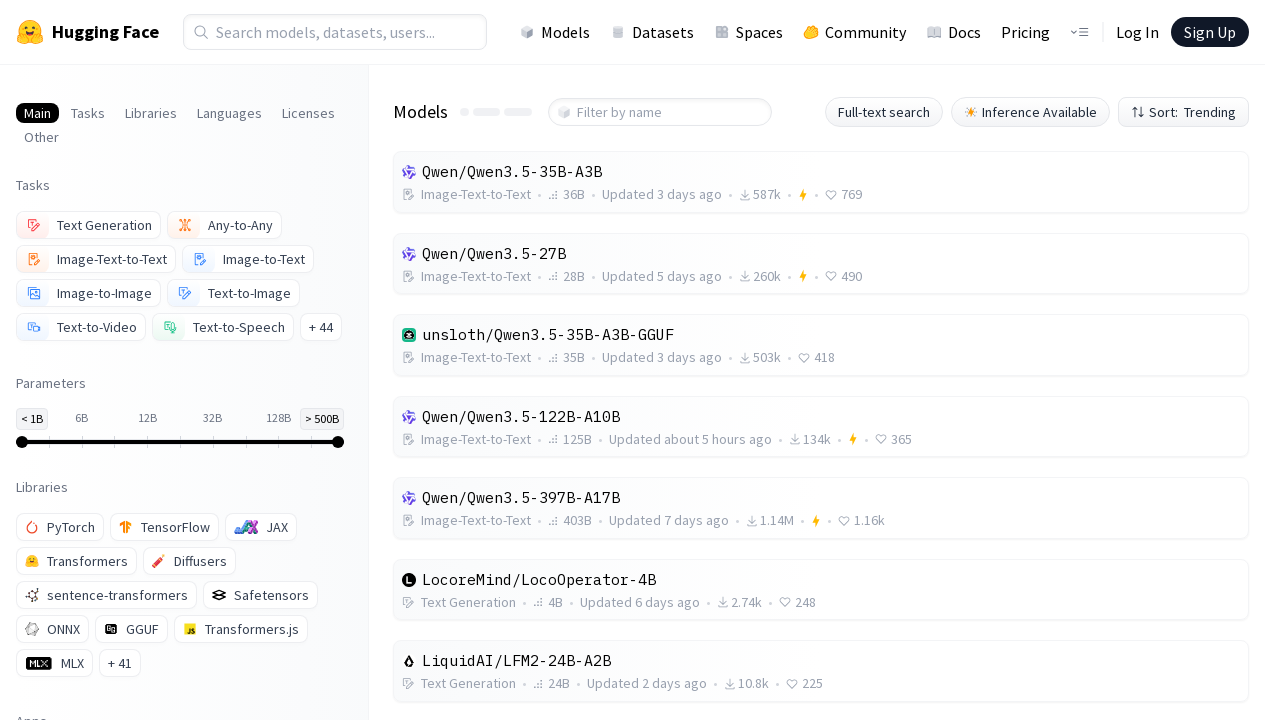

Models page loaded with h1 heading visible
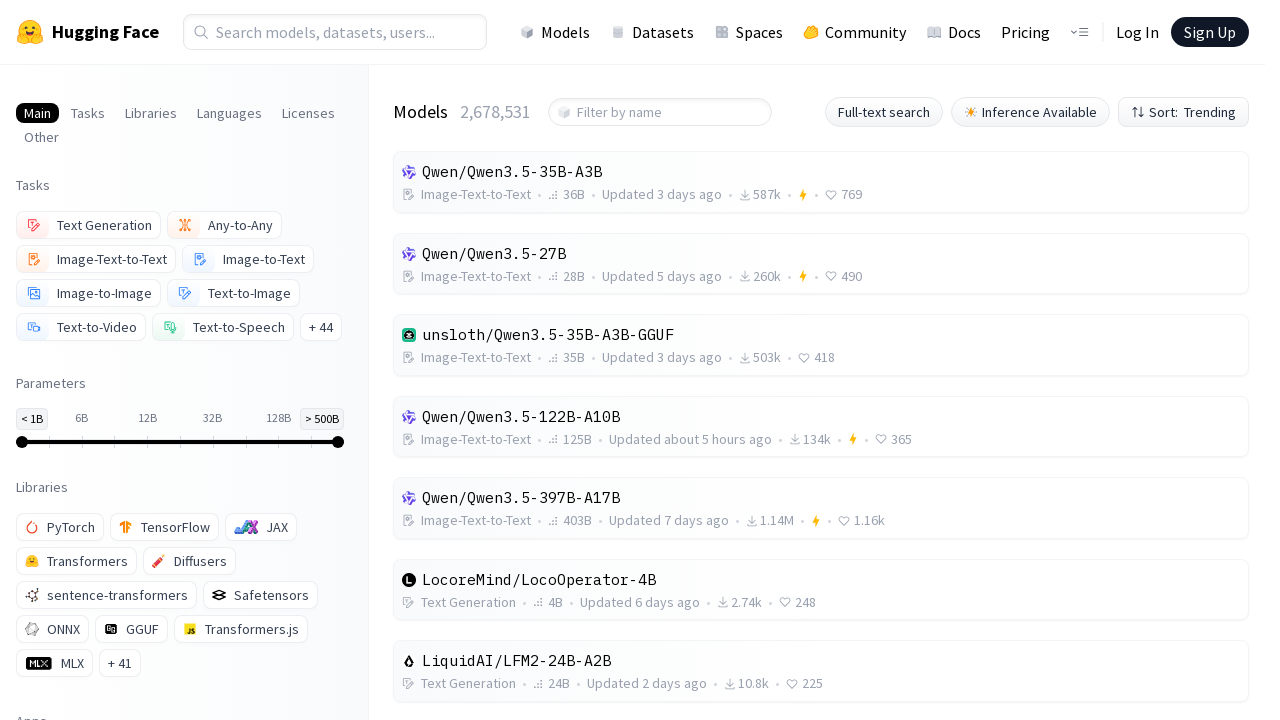

Filled search input with 'bert' on input[placeholder*='Search']
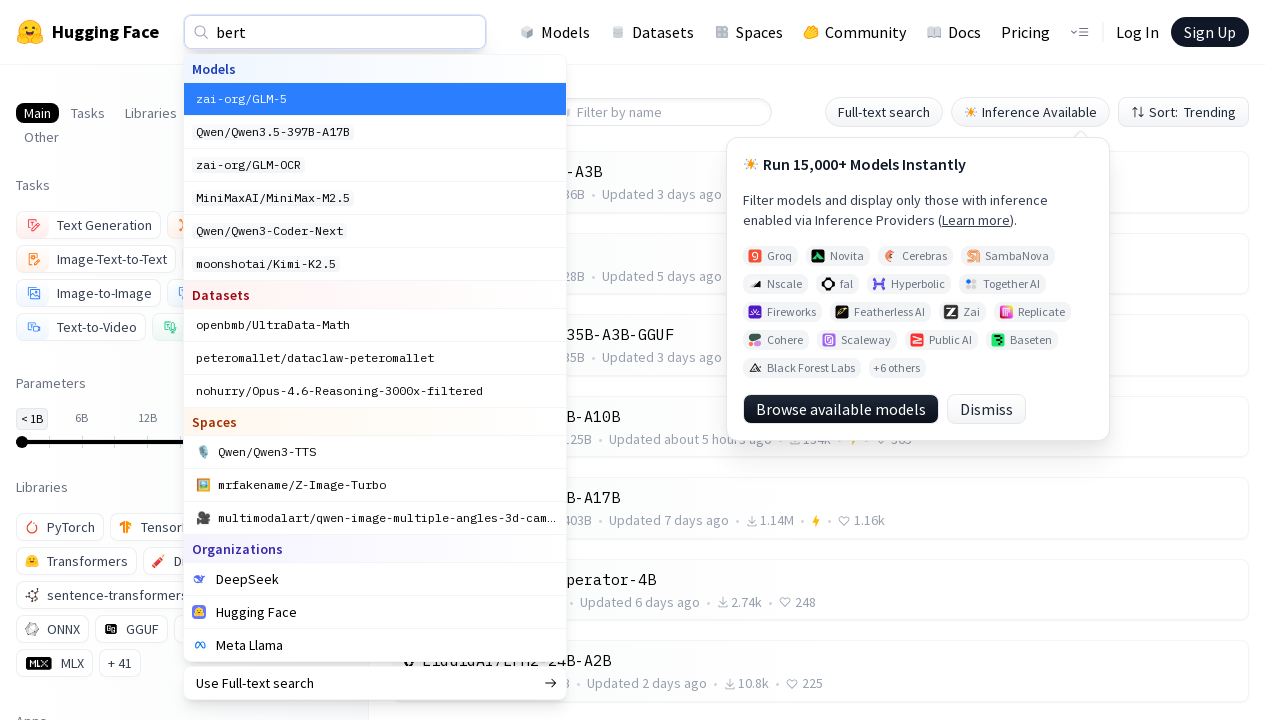

Pressed Enter to submit search for 'bert' models
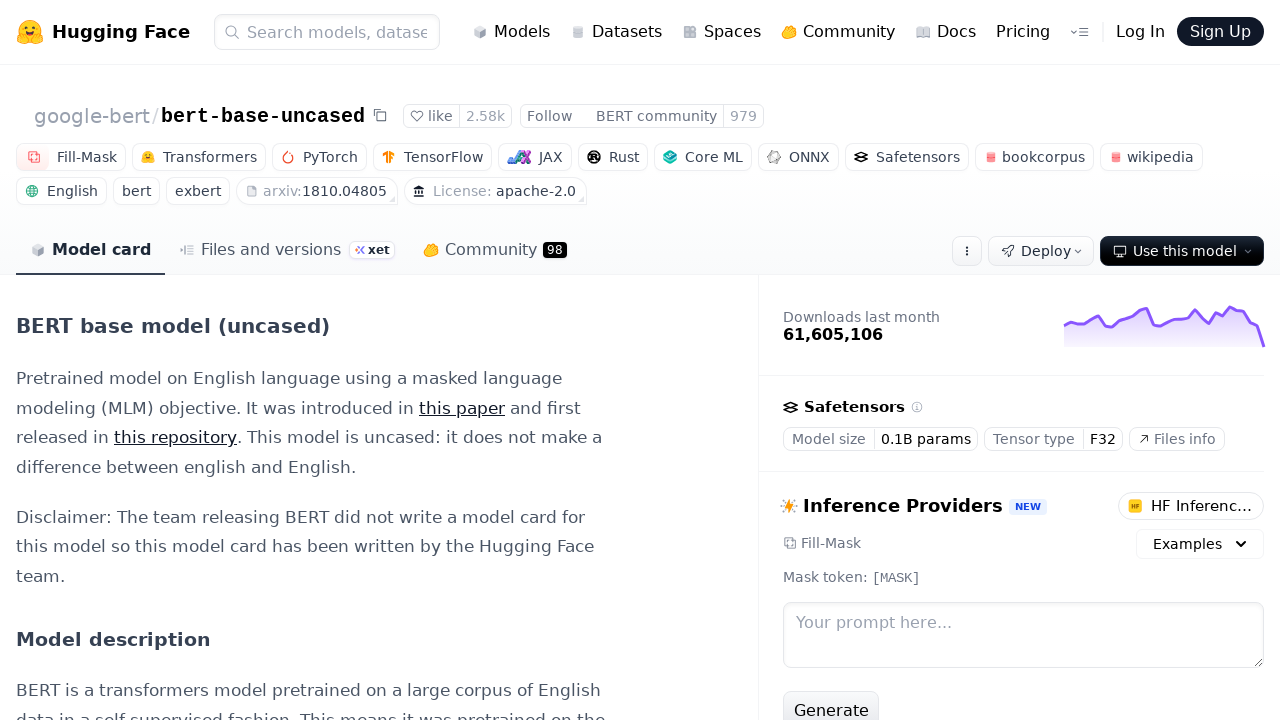

Search results loaded with article elements visible
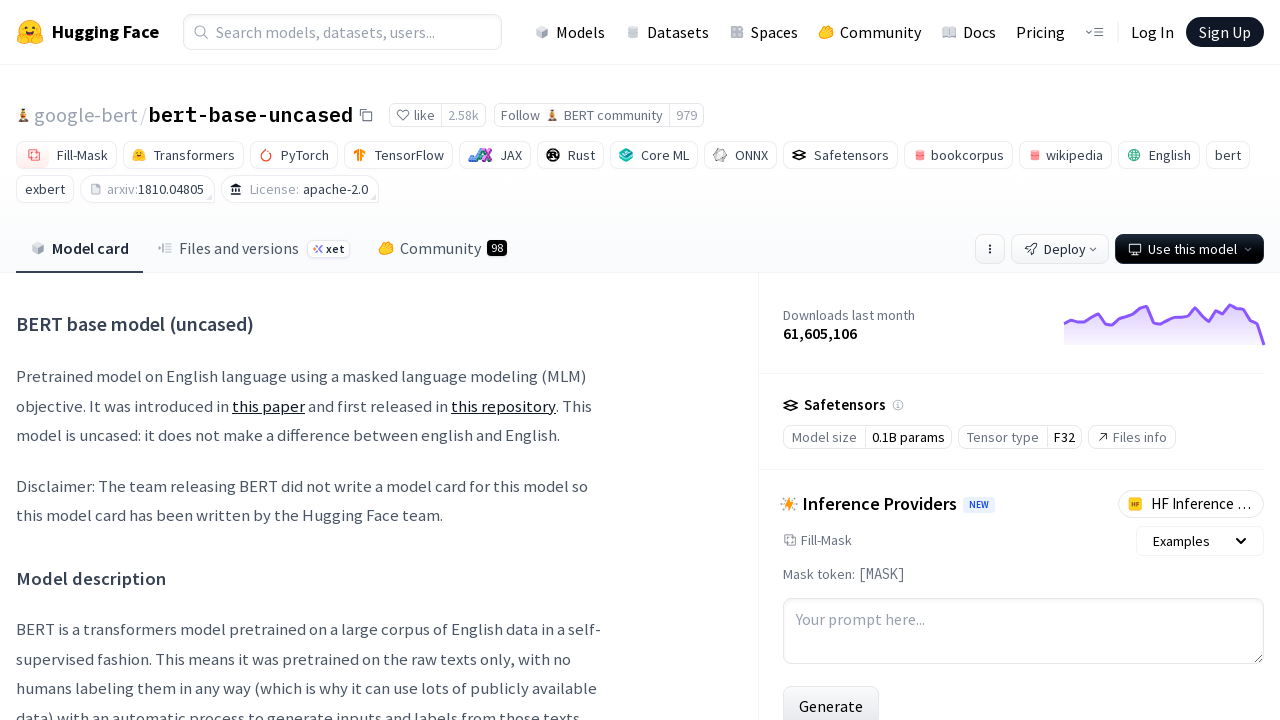

Located first model card
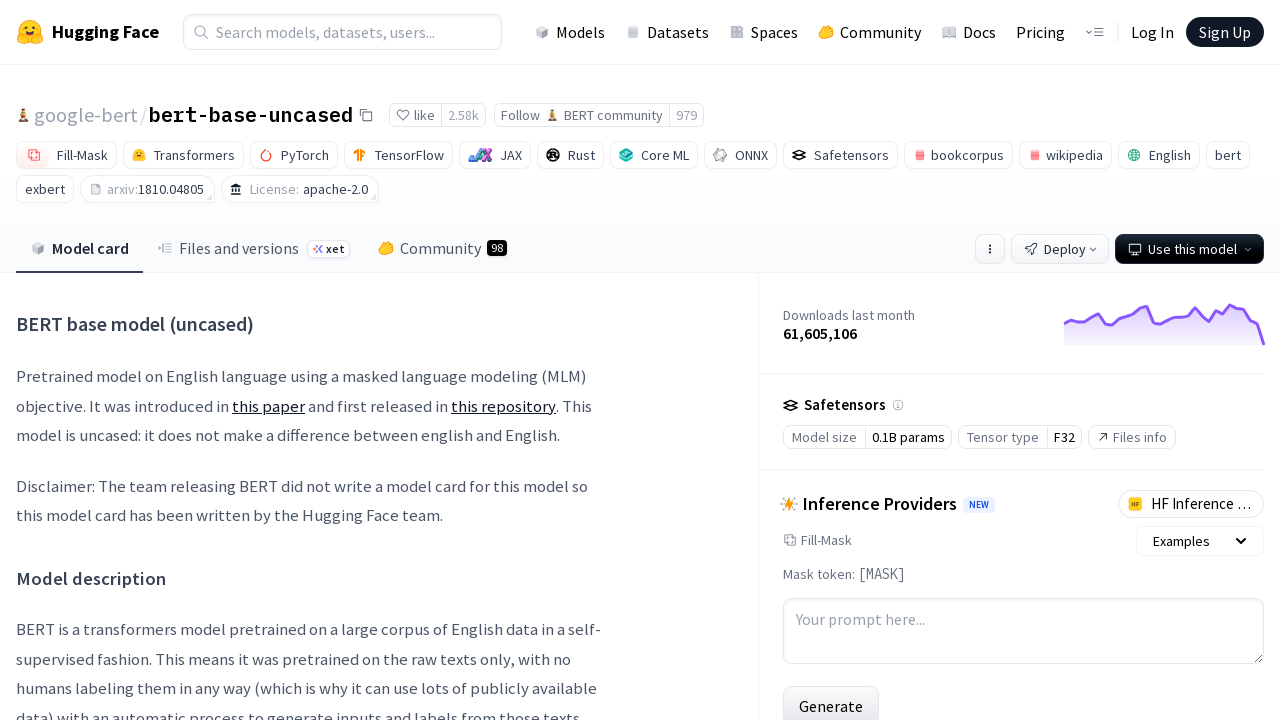

Retrieved first model title: legacy-datasets/wikipedia
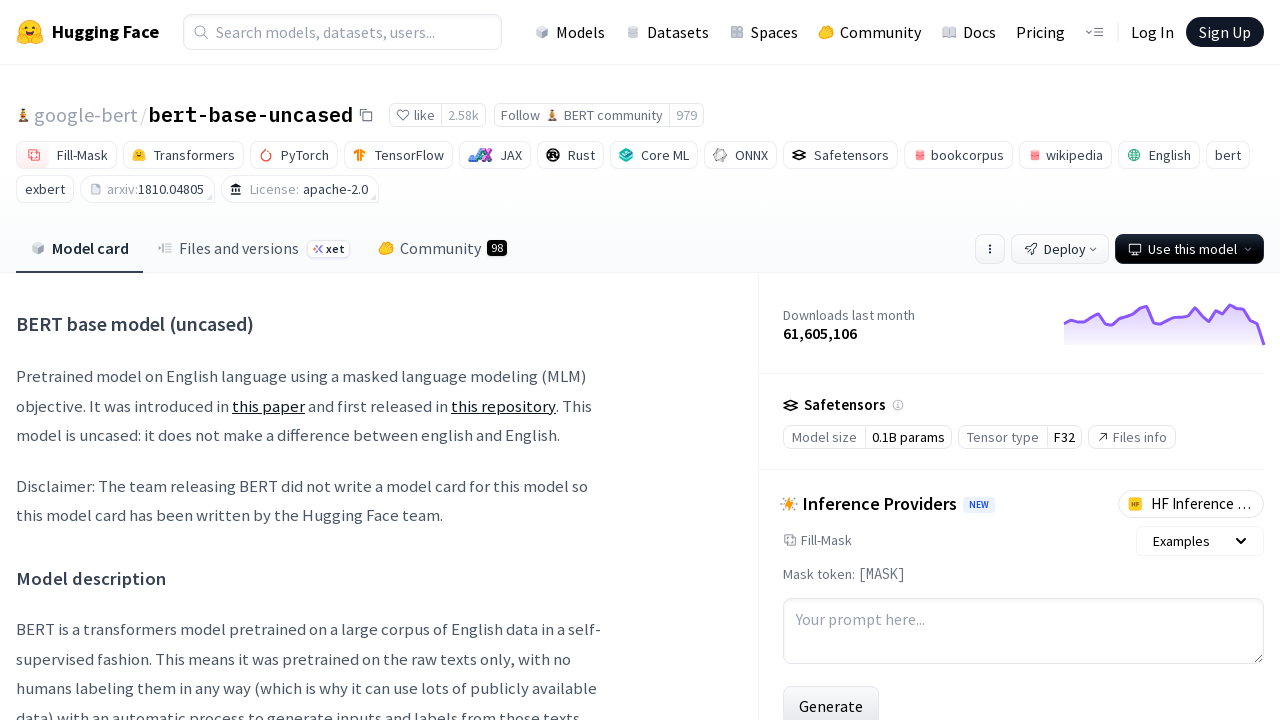

Verified first model title is not empty
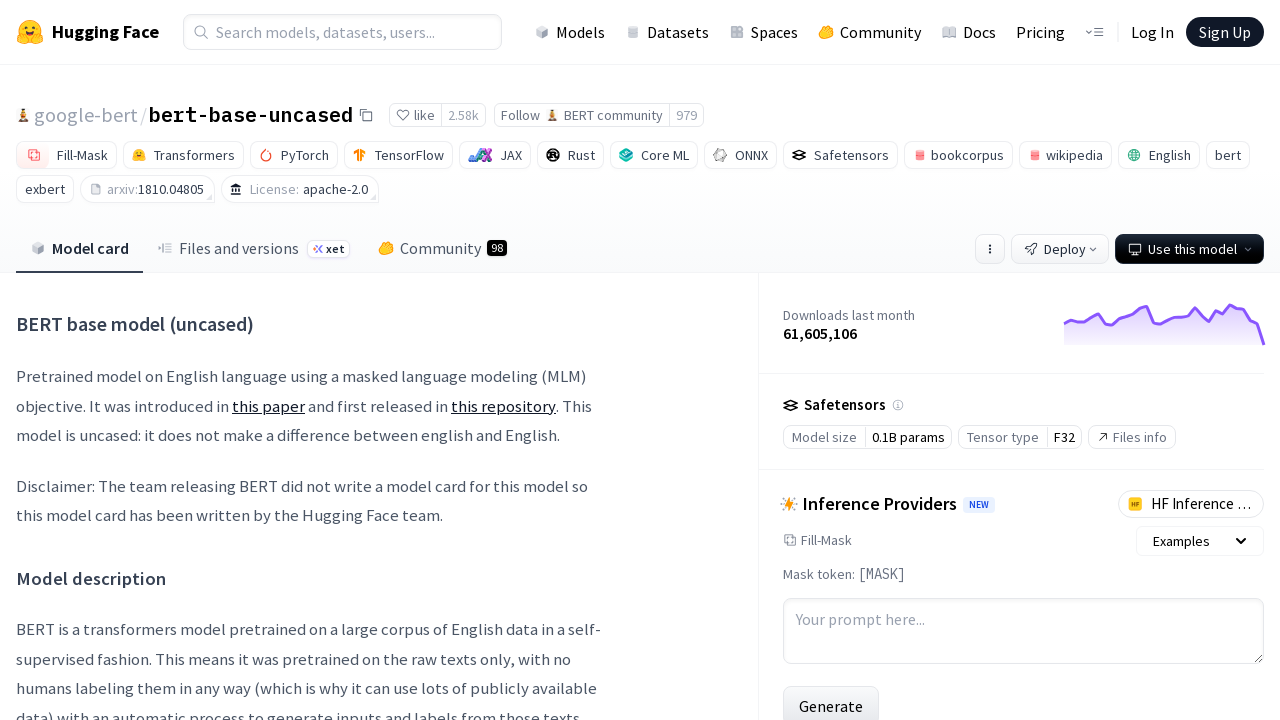

Printed first model card title: legacy-datasets/wikipedia
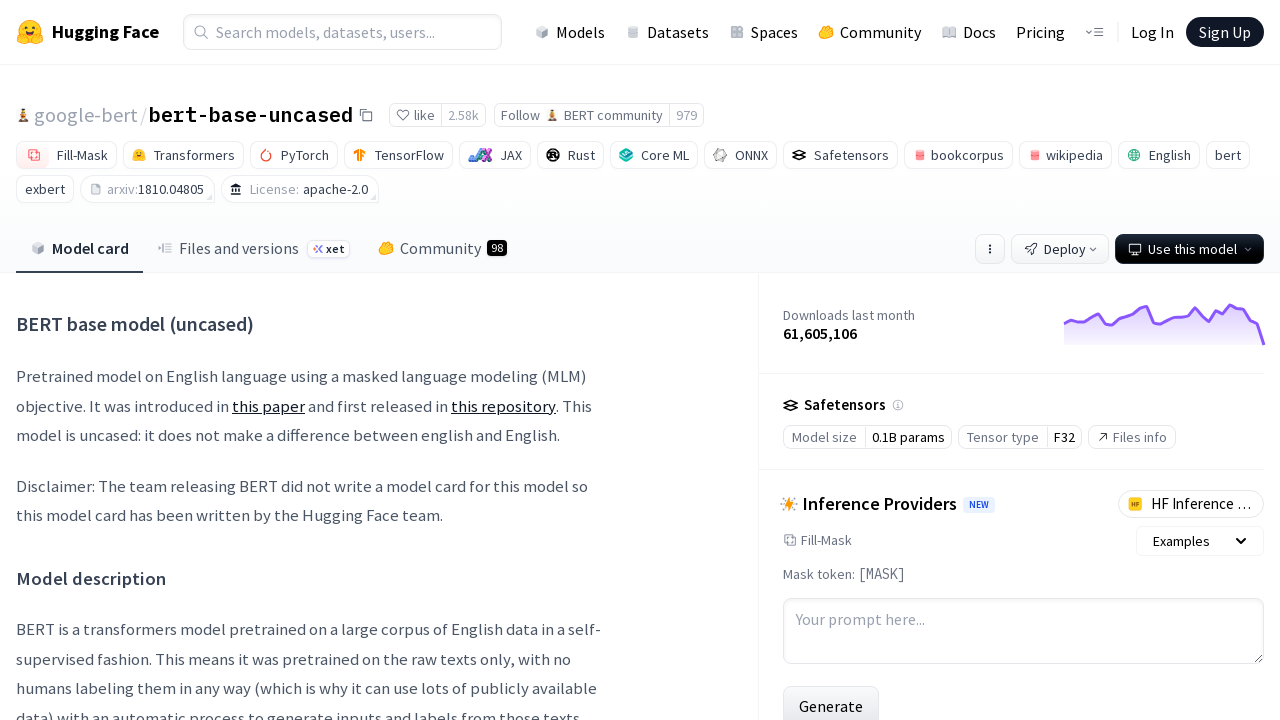

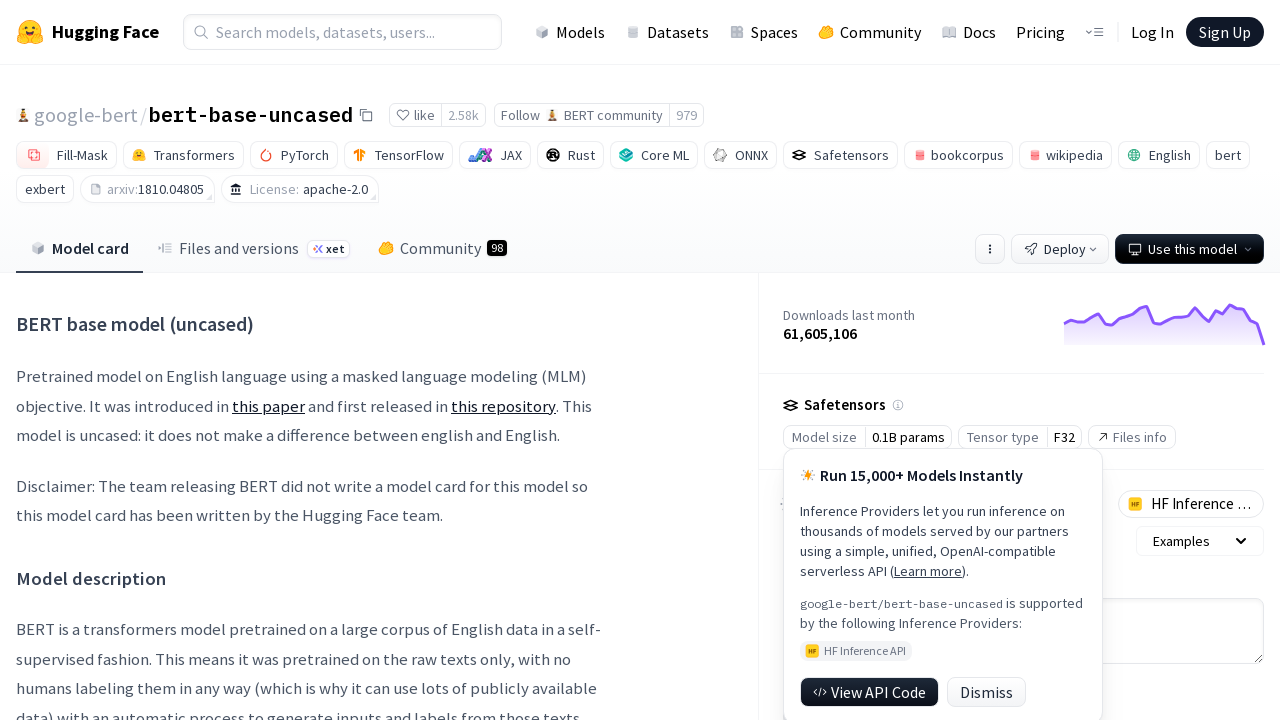